Opens the OrangeHRM demo login page and maximizes the browser window to verify the page loads correctly.

Starting URL: https://opensource-demo.orangehrmlive.com/web/index.php/auth/login

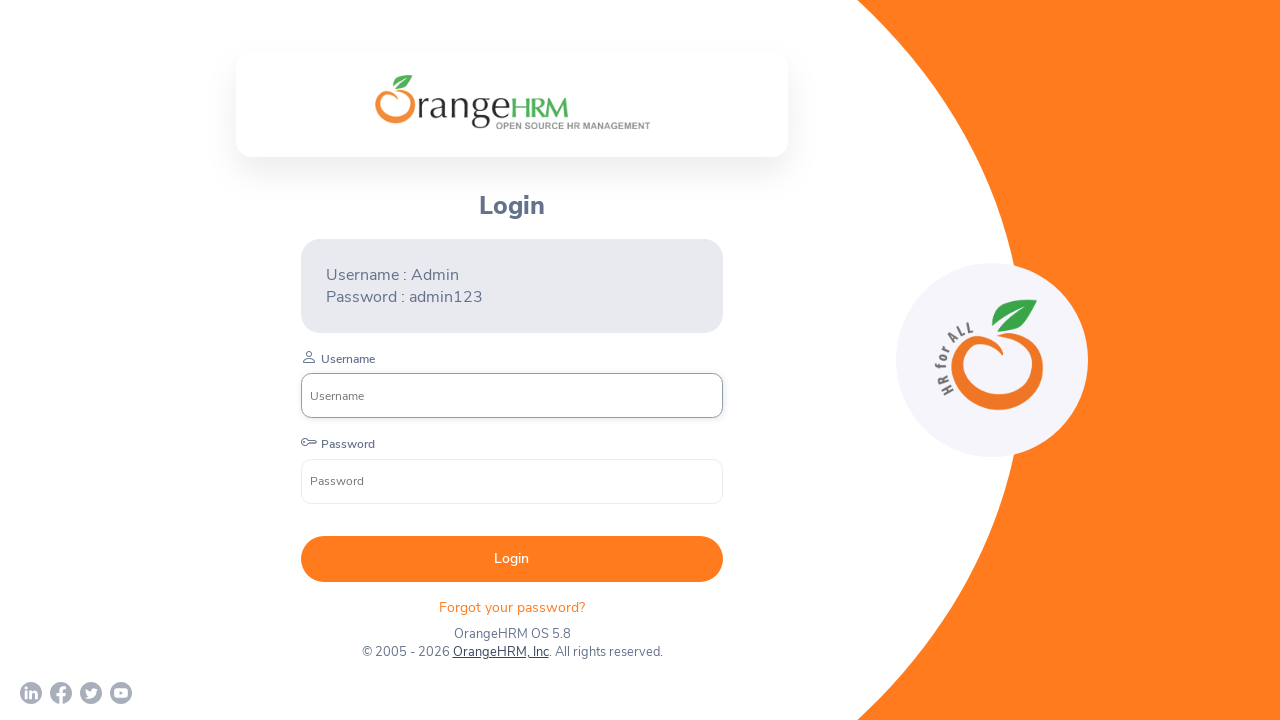

Set viewport size to 1920x1080 to maximize browser window
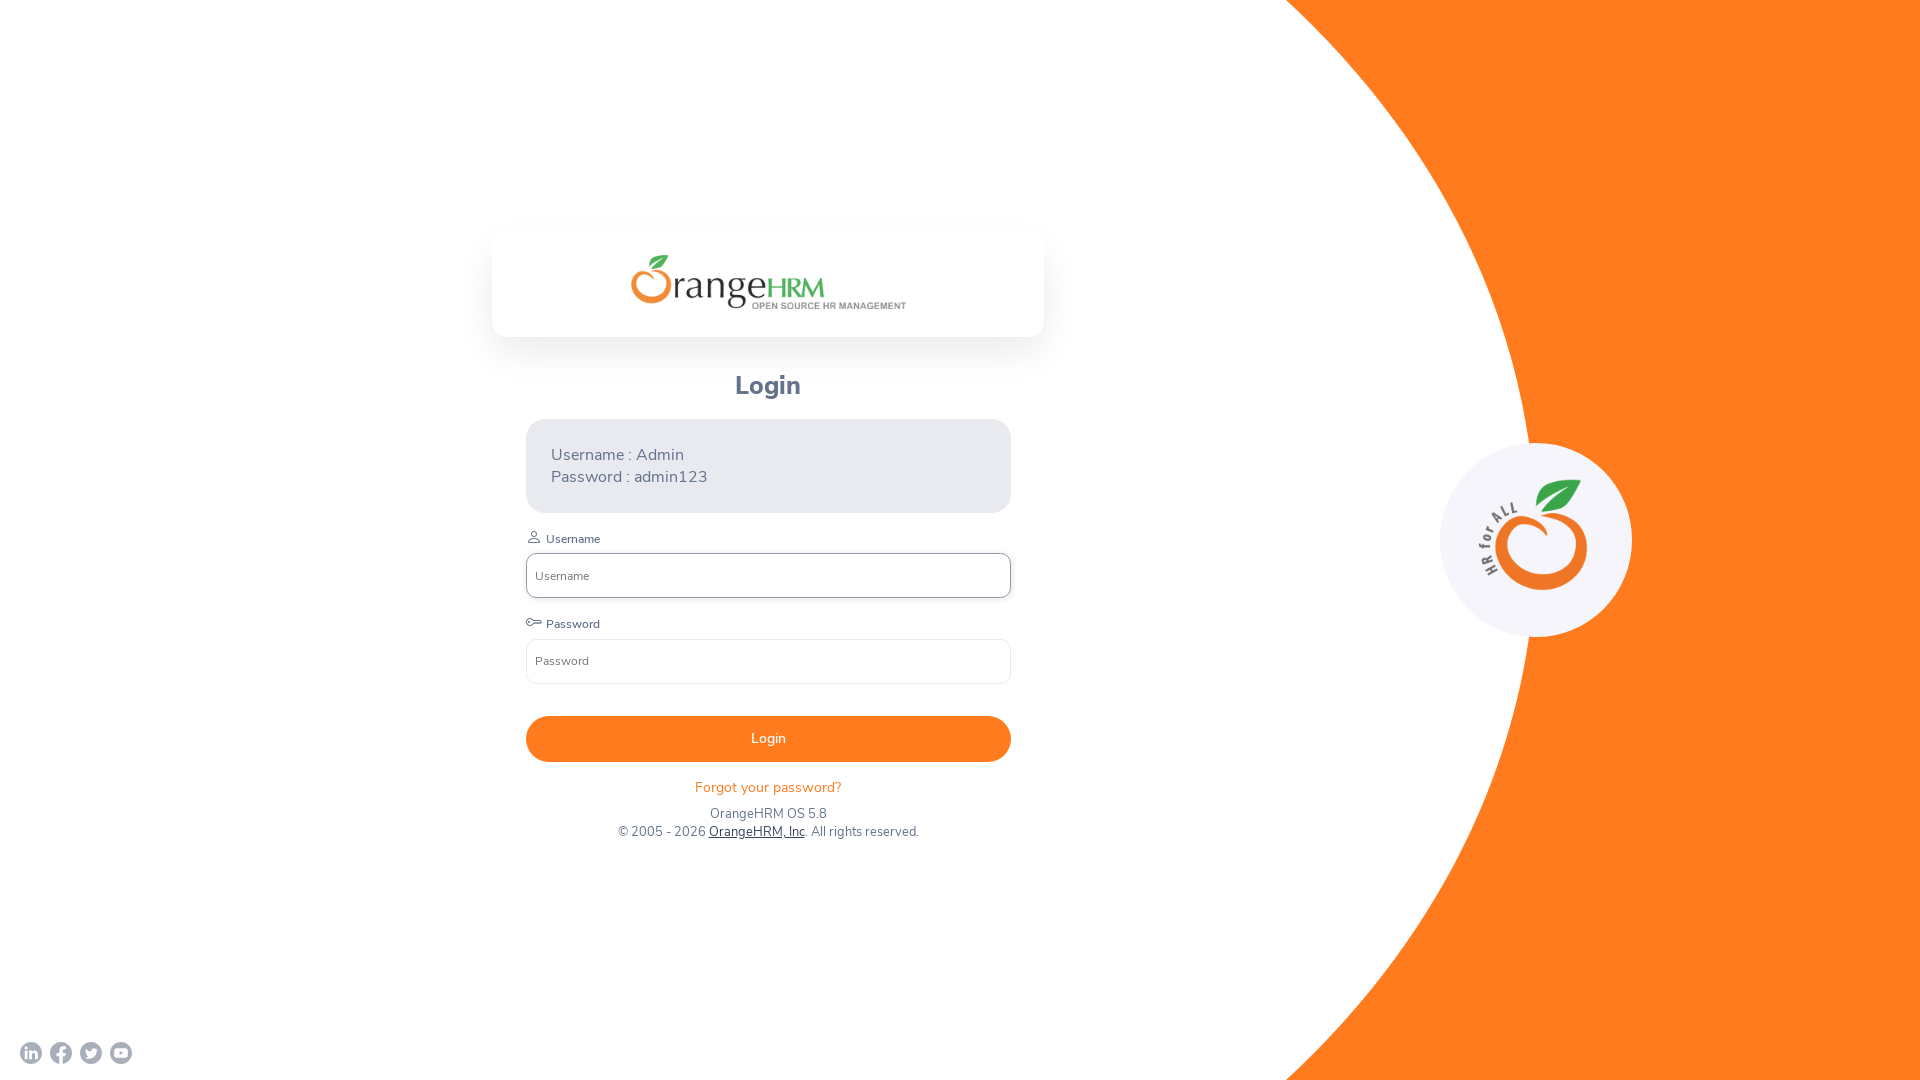

OrangeHRM login page fully loaded
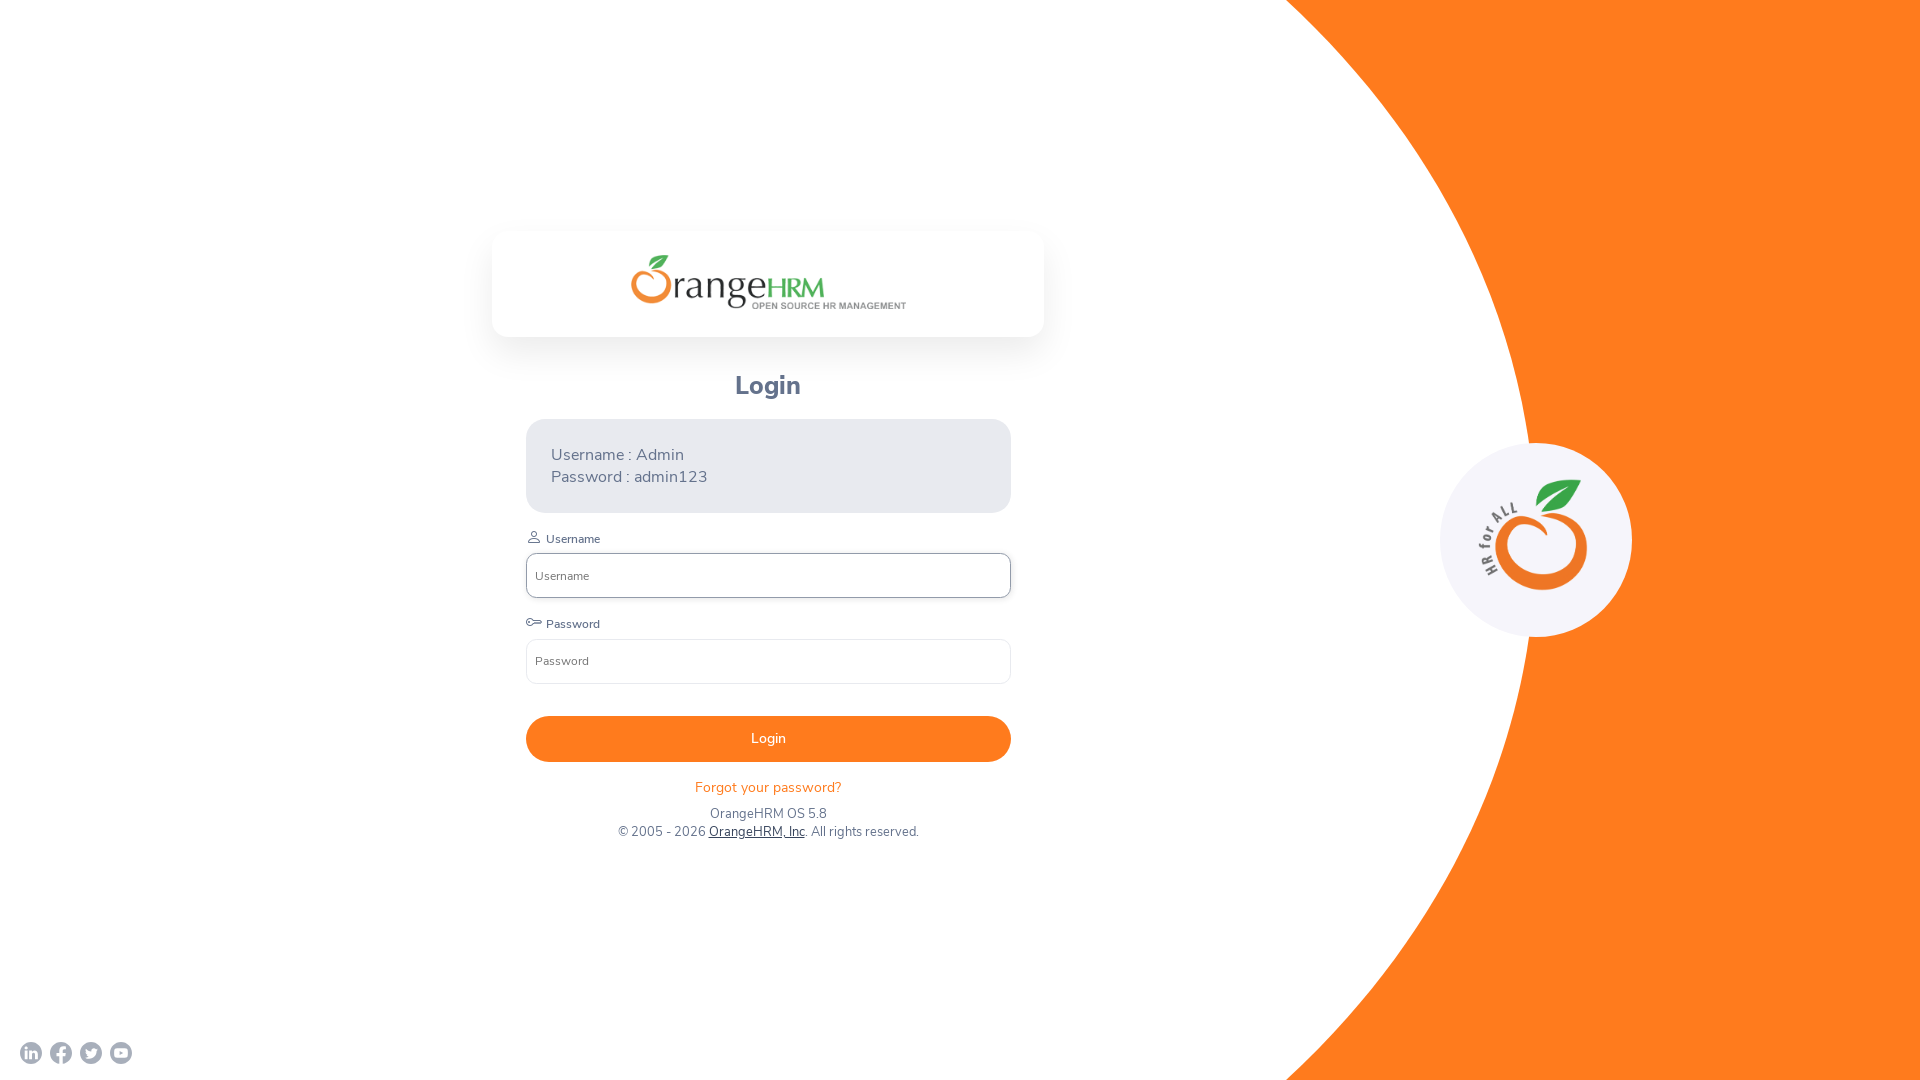

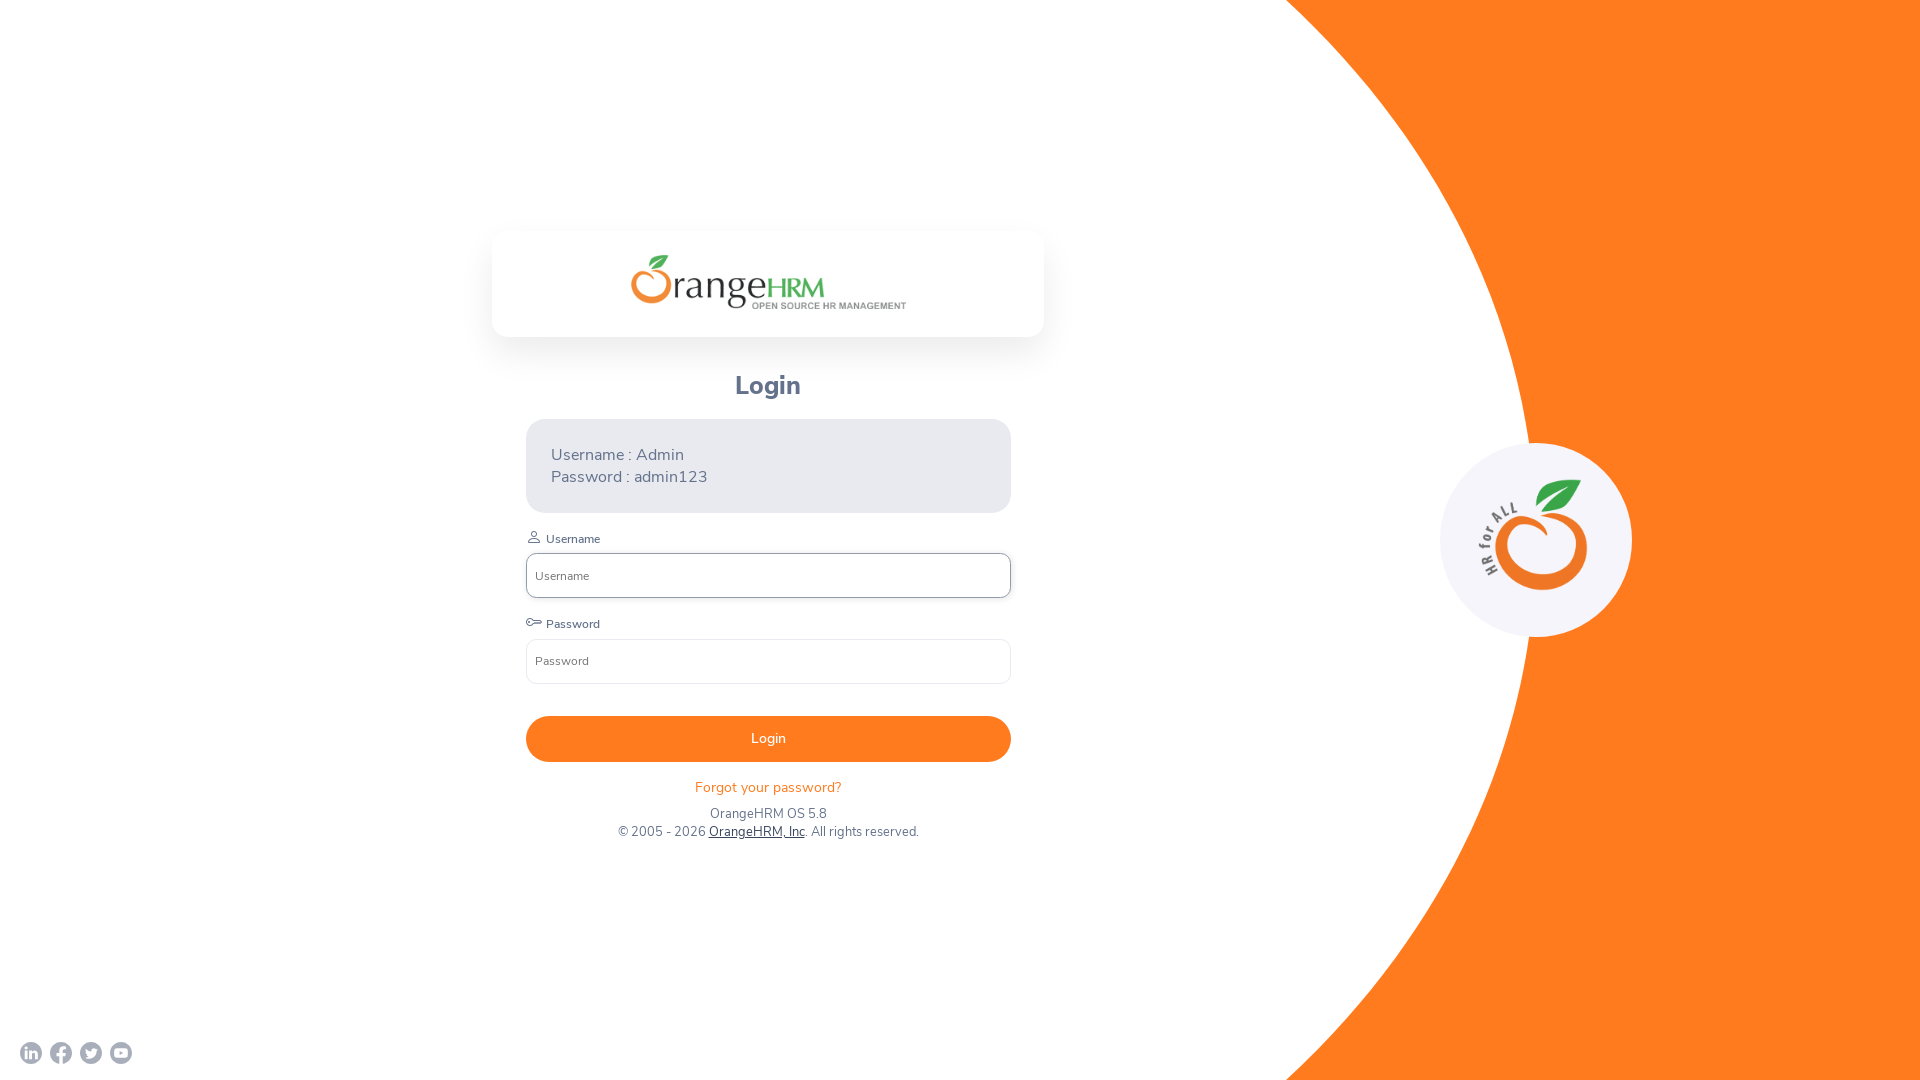